Navigates to a Selenium training page and waits for it to load completely, verifying the page is accessible.

Starting URL: https://www.btreesystems.com/selenium-with-python-training-in-chennai/

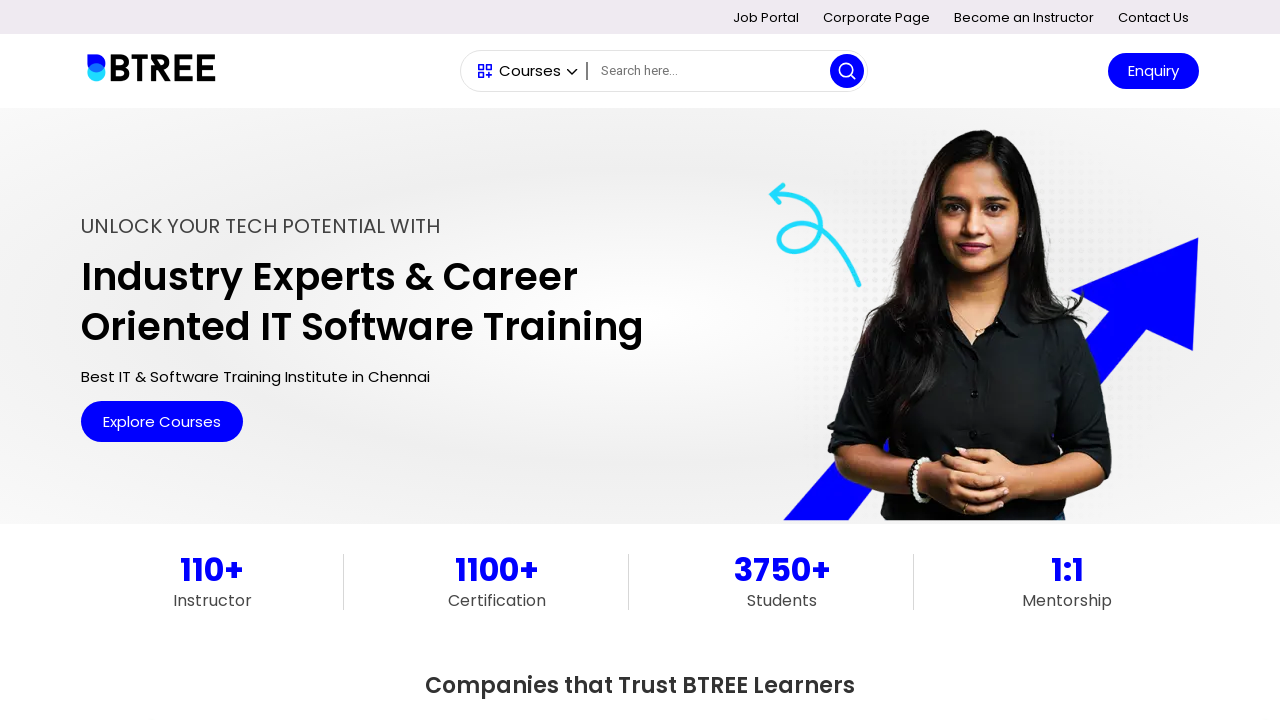

Navigated to Selenium training page
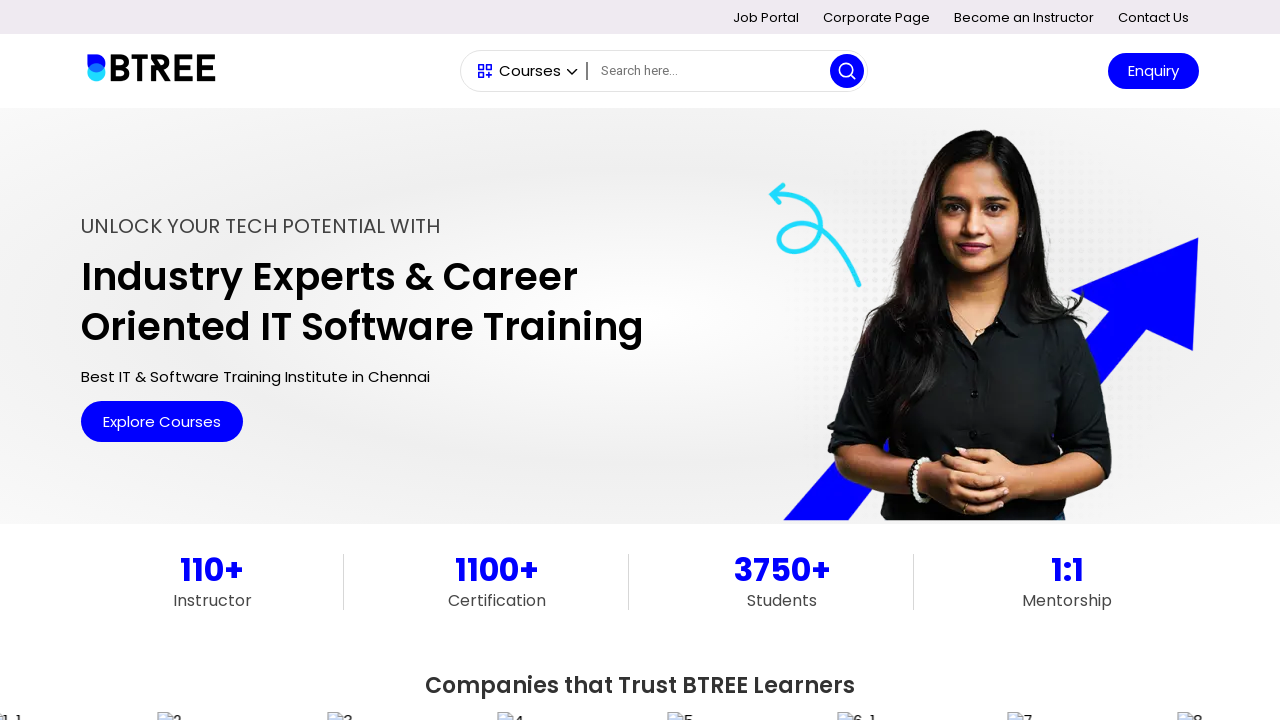

Page DOM content loaded
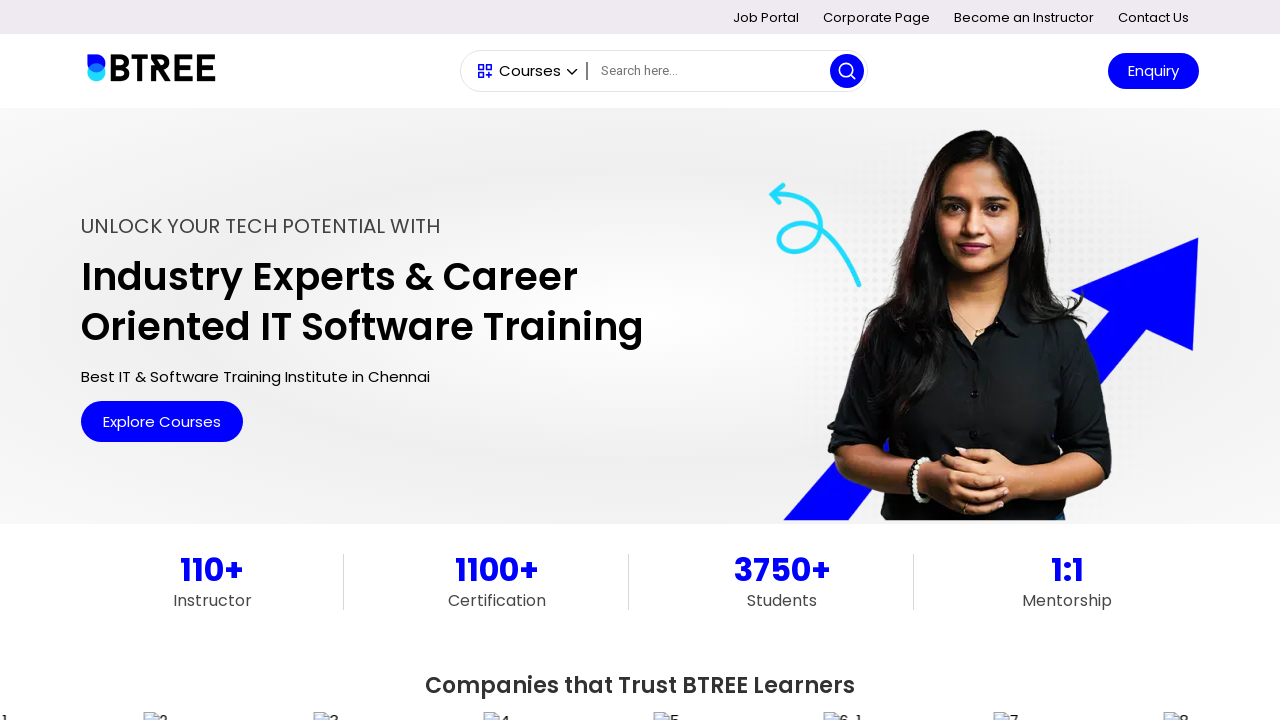

Body content visible, page fully loaded and accessible
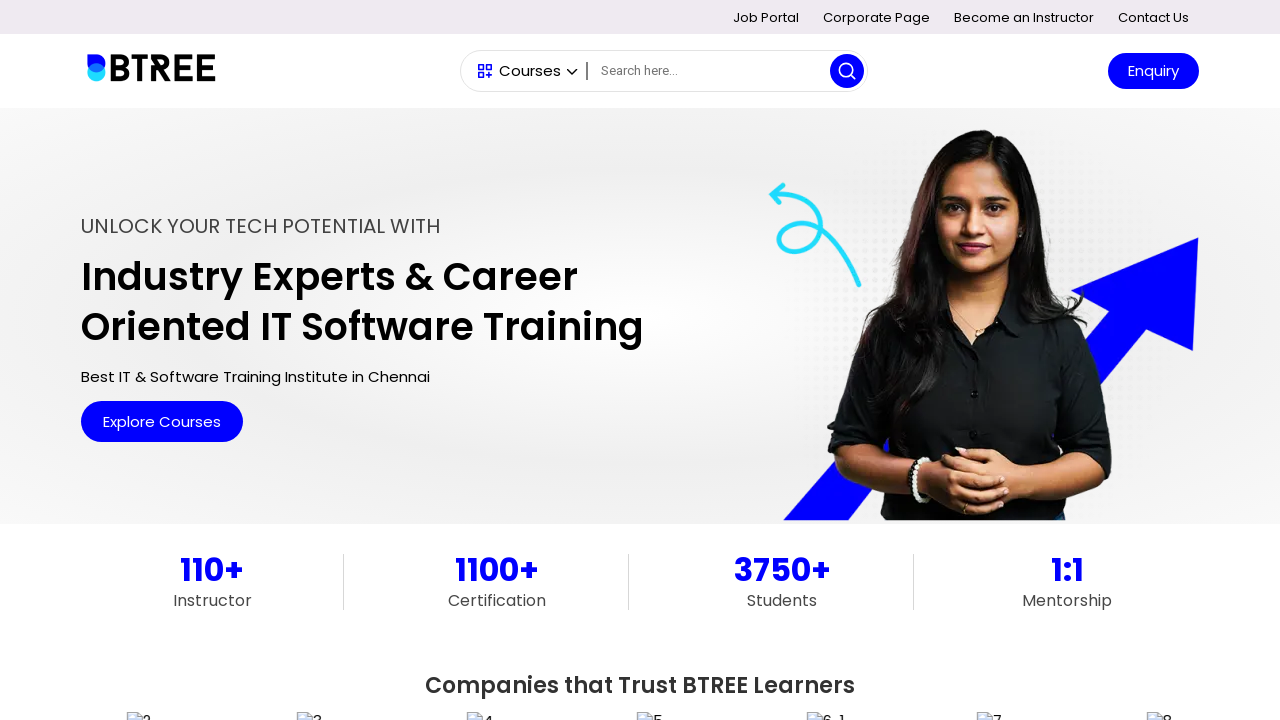

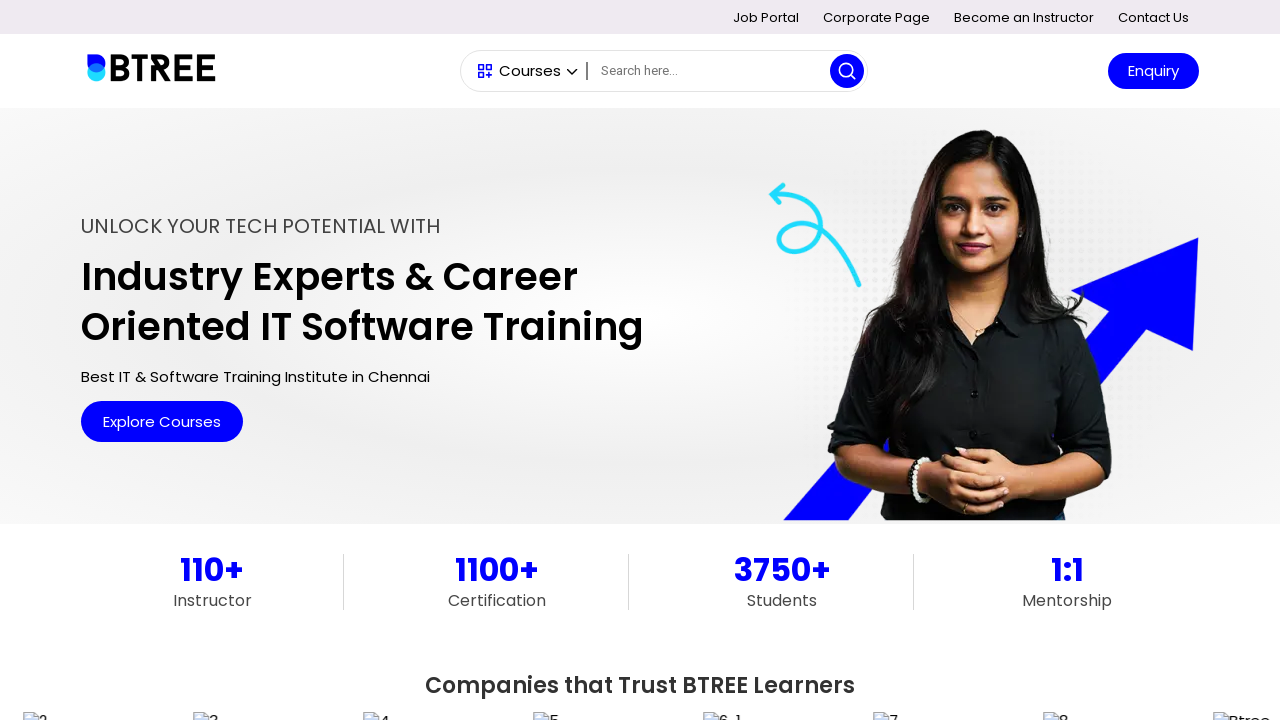